Tests a file input form by filling first name, last name, email fields, uploading a file, and submitting the form.

Starting URL: http://suninjuly.github.io/file_input.html

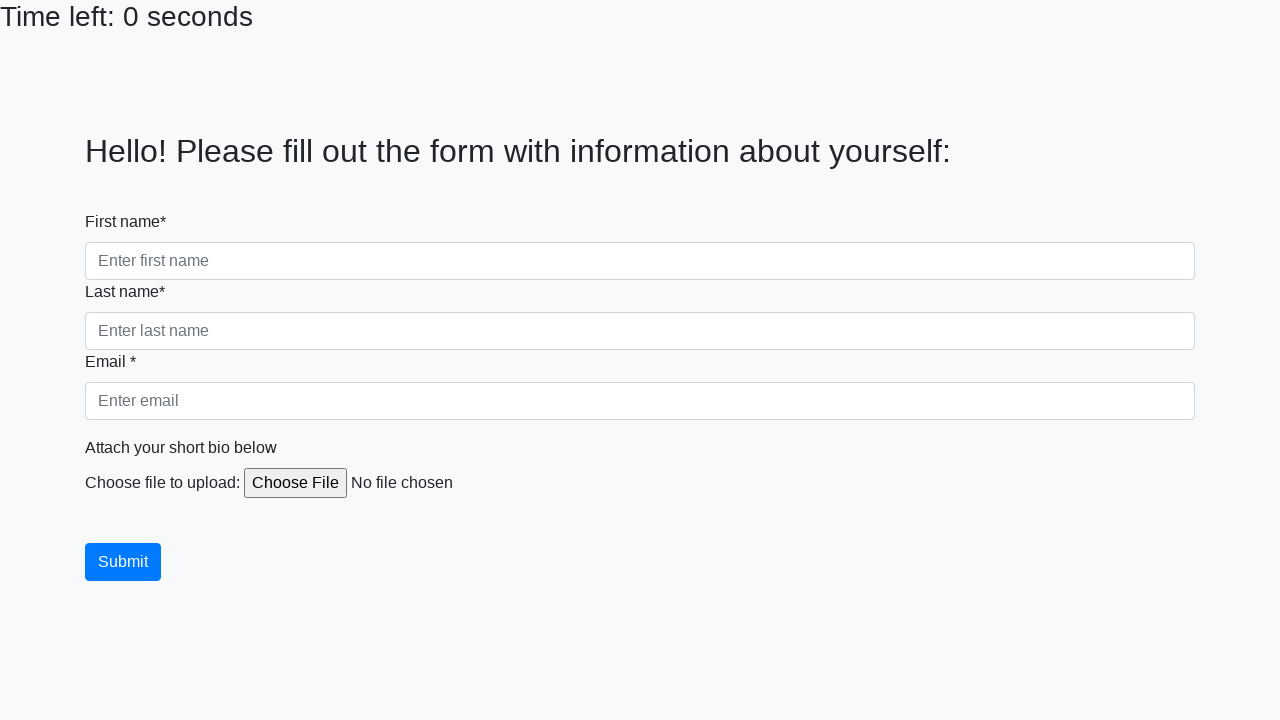

Navigated to file input form page
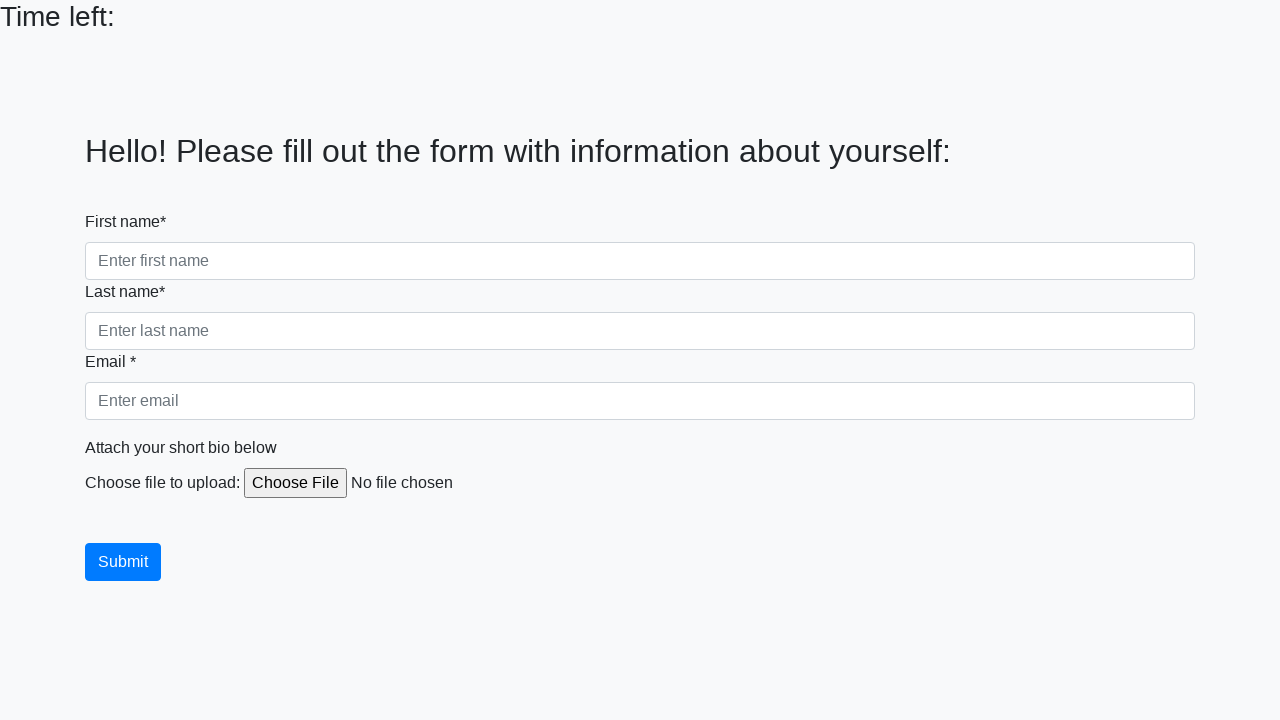

Filled first name field with 'Ivan' on [placeholder="Enter first name"]
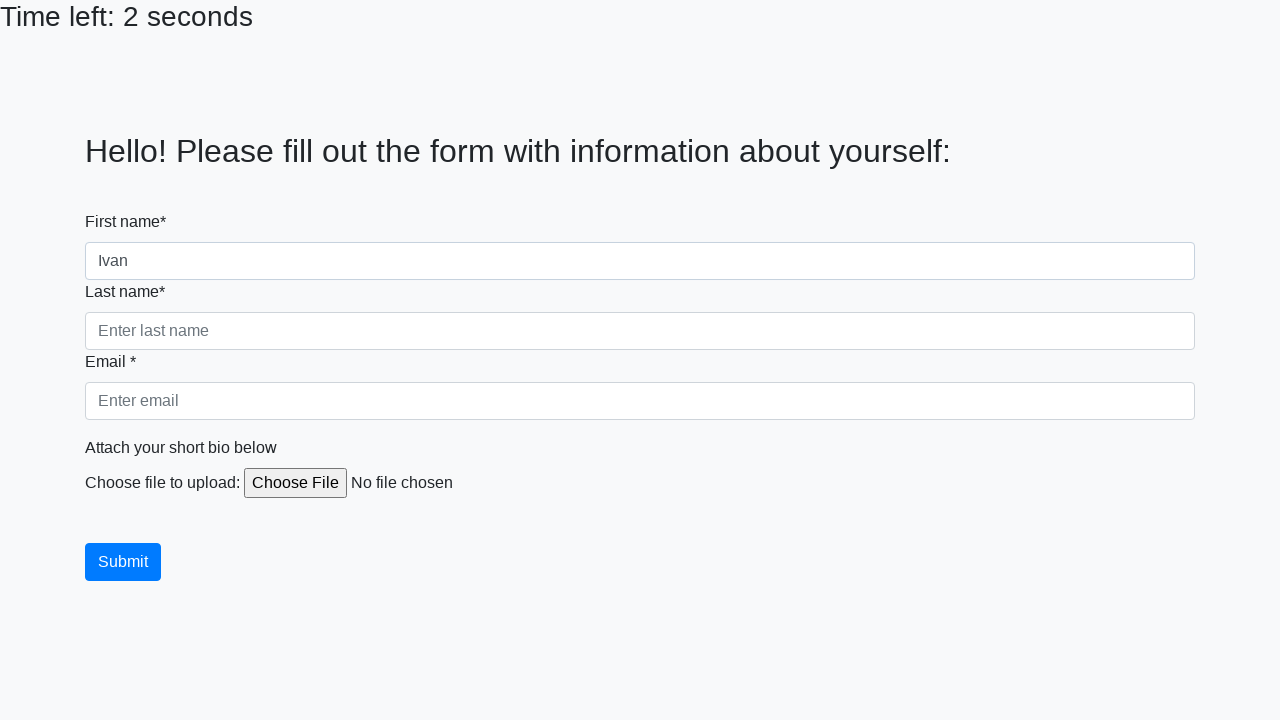

Filled last name field with 'Petrov' on [placeholder="Enter last name"]
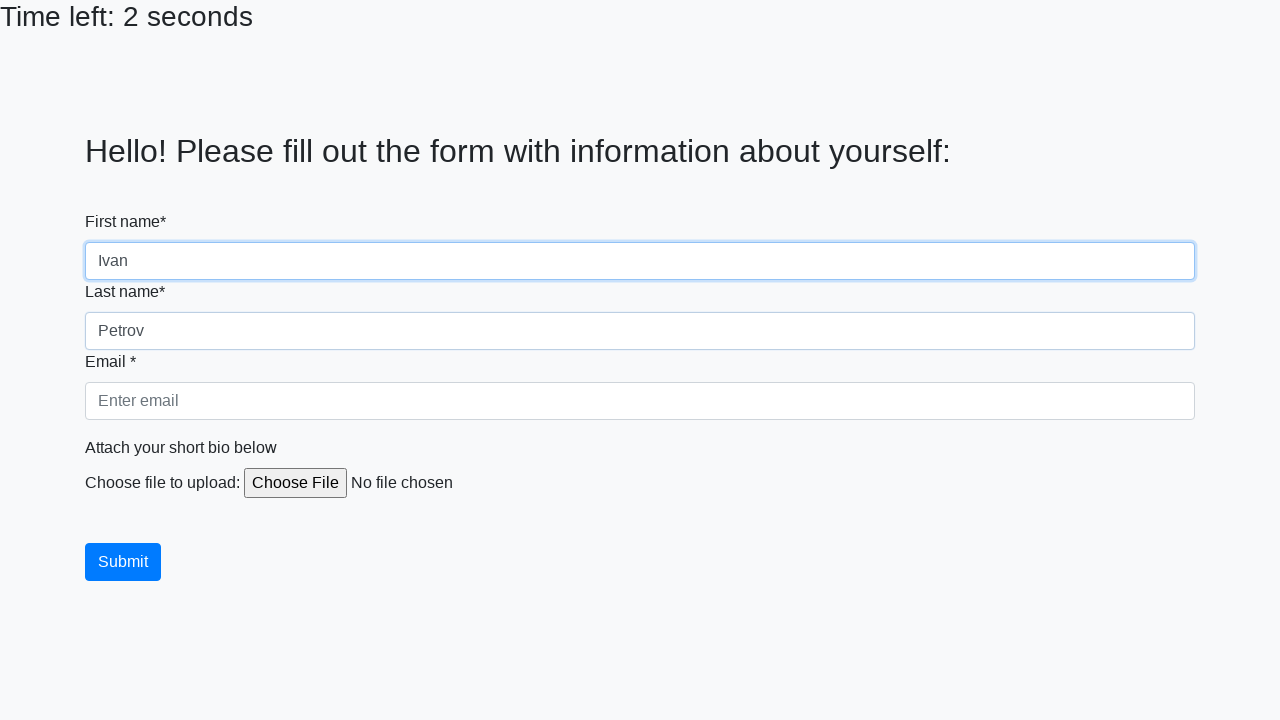

Filled email field with 'ivan.petrov@example.com' on [placeholder="Enter email"]
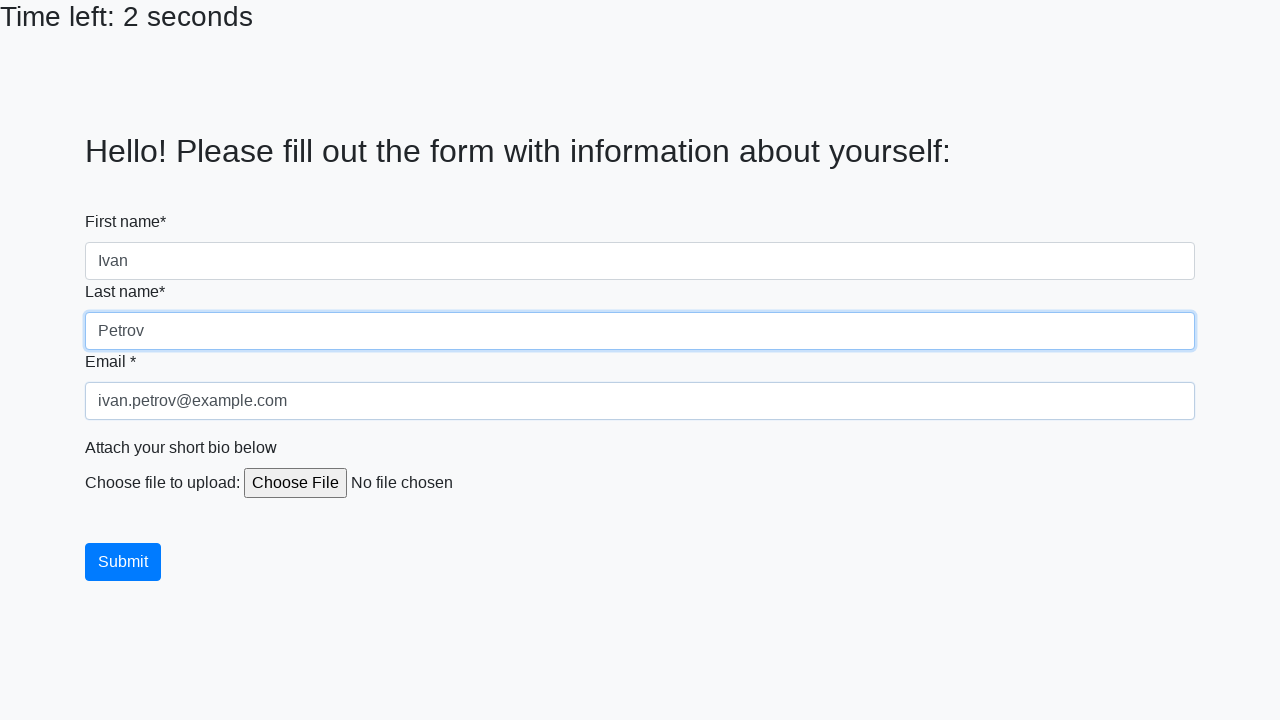

Created temporary test file for upload
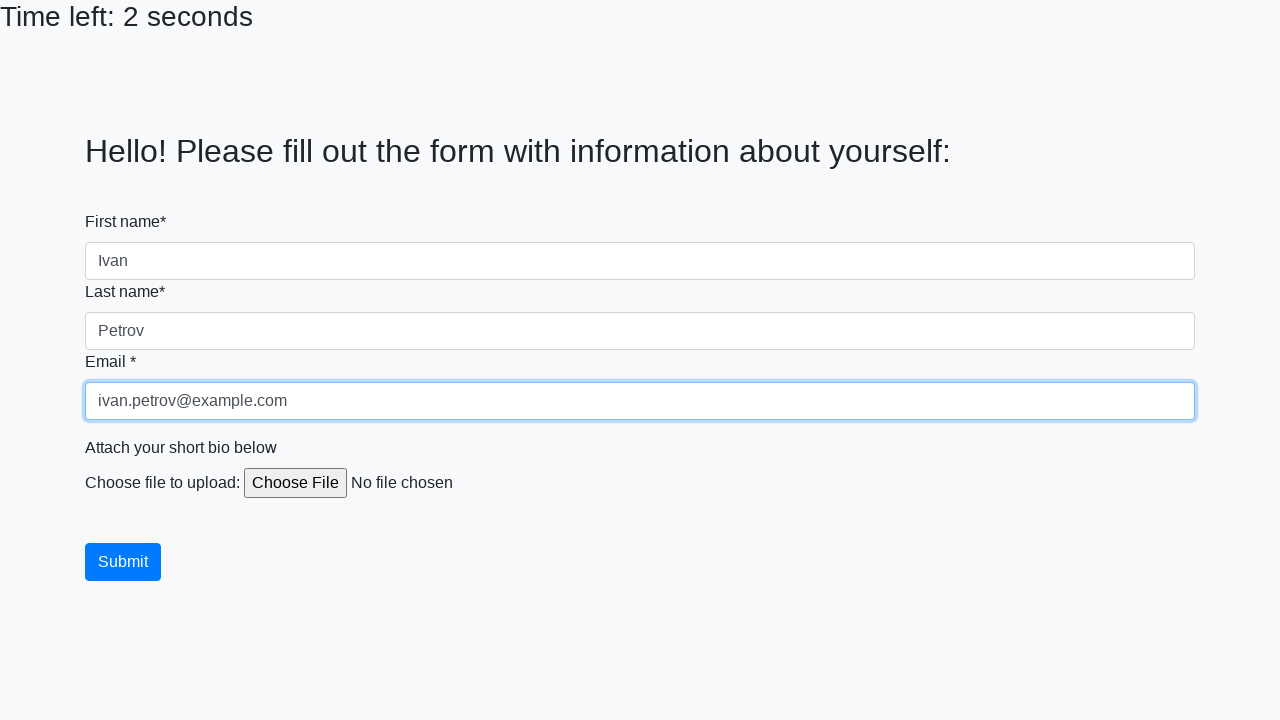

Uploaded test file via file input
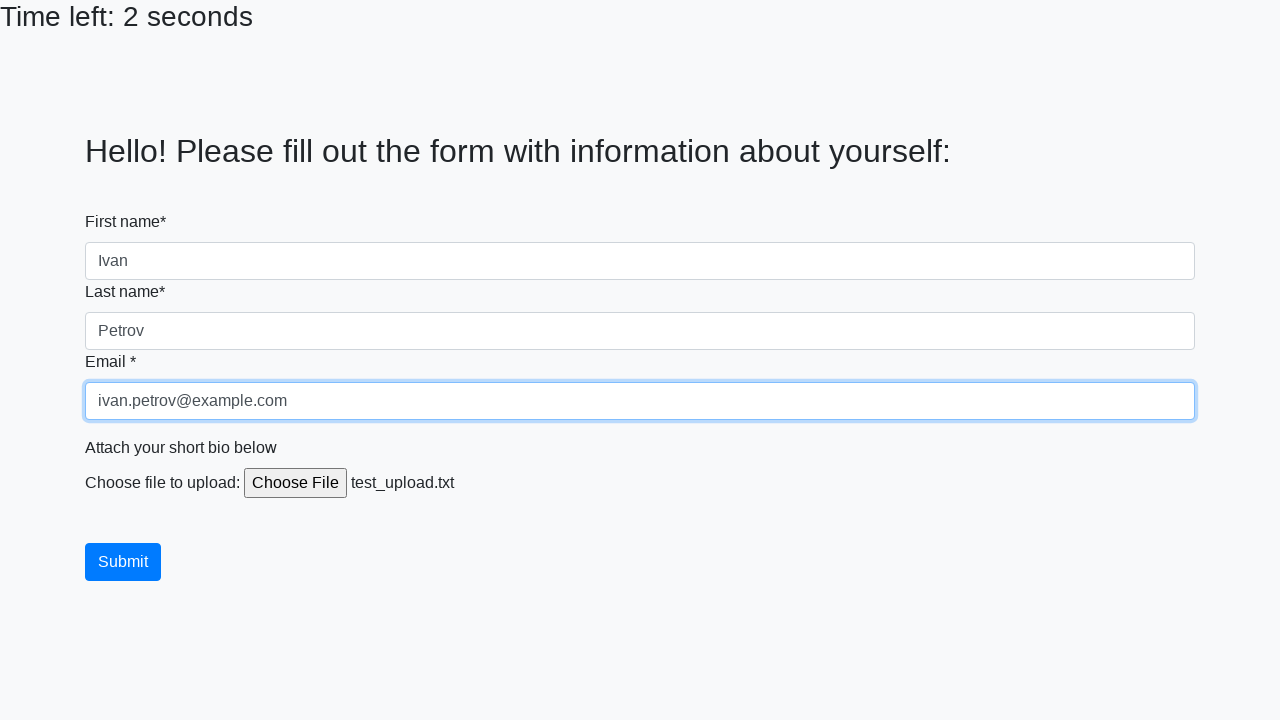

Clicked submit button to submit the form at (123, 562) on button
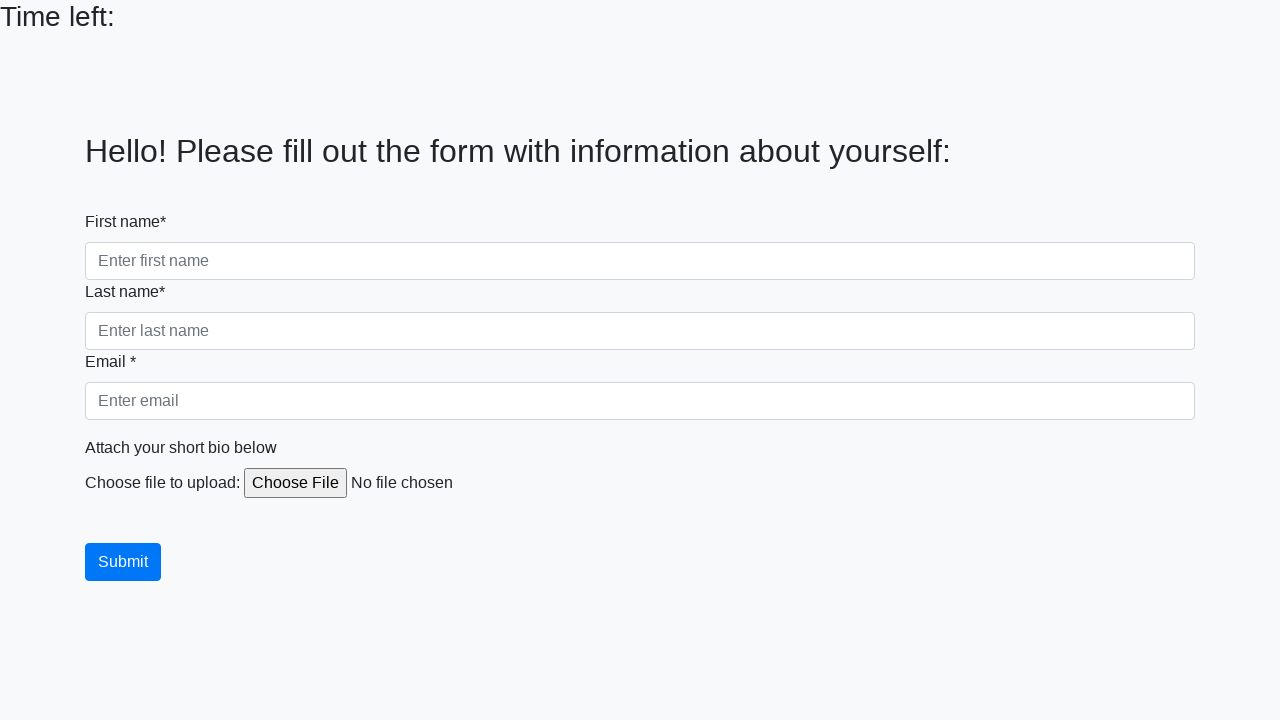

Cleaned up temporary test file
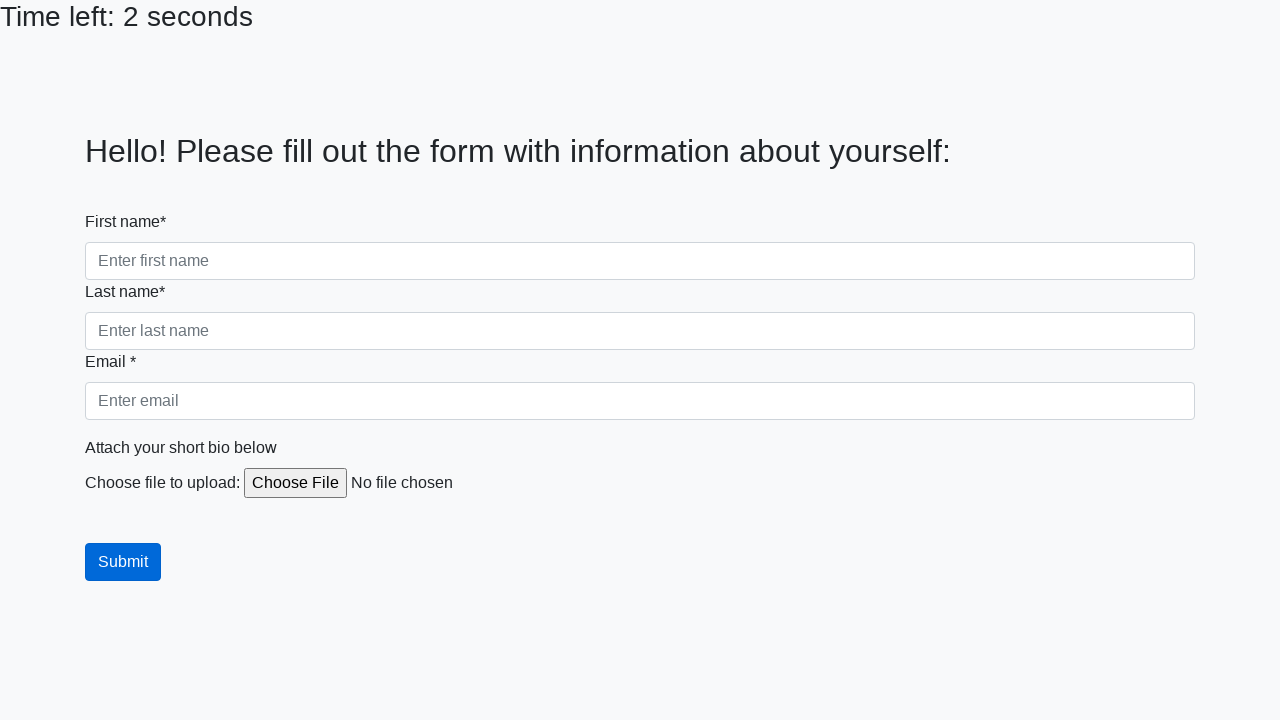

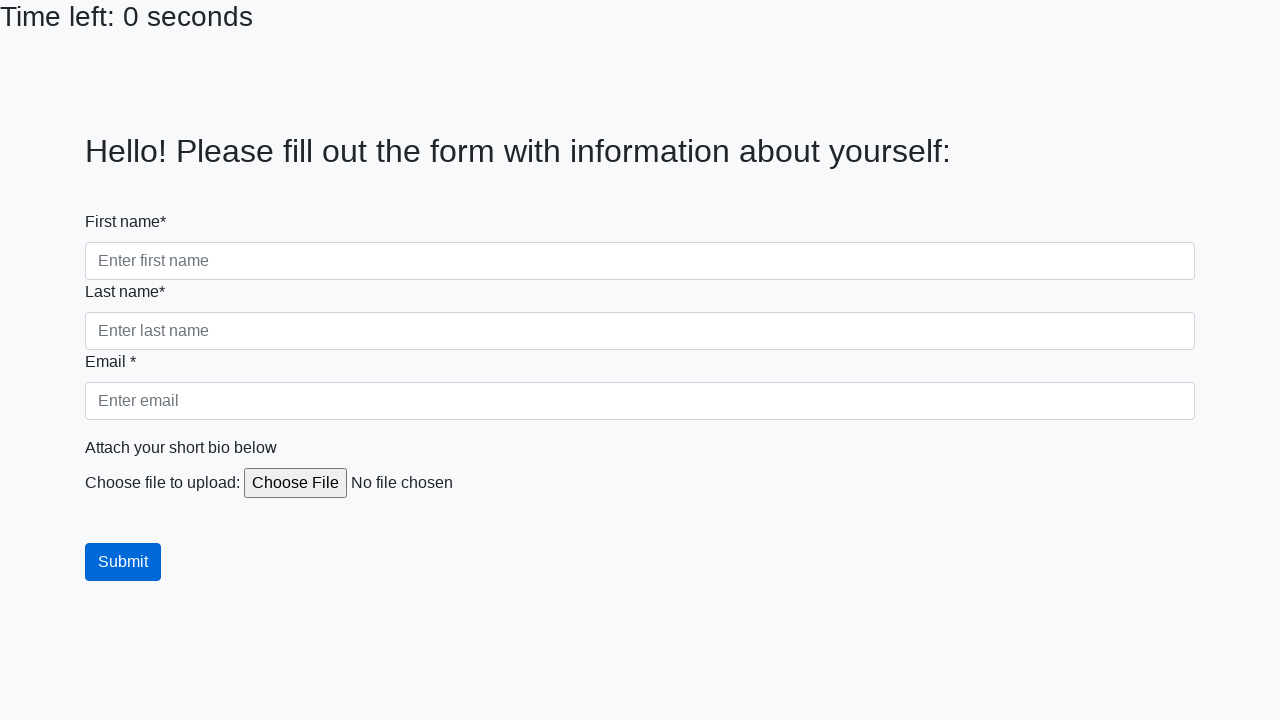